Tests an Angular practice page by filling a name field, clicking on the shop navigation link using JavaScript execution, and scrolling to the bottom of the page.

Starting URL: https://rahulshettyacademy.com/angularpractice/

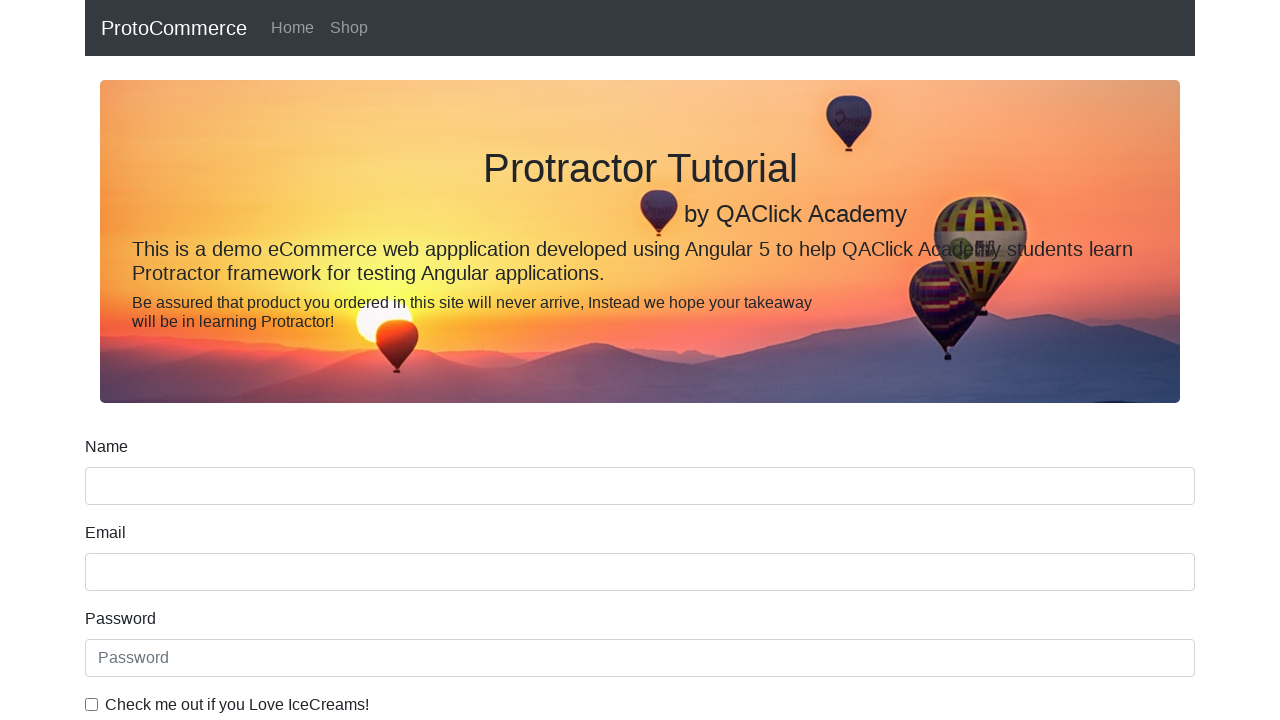

Filled name field with 'hello' on input[name='name']
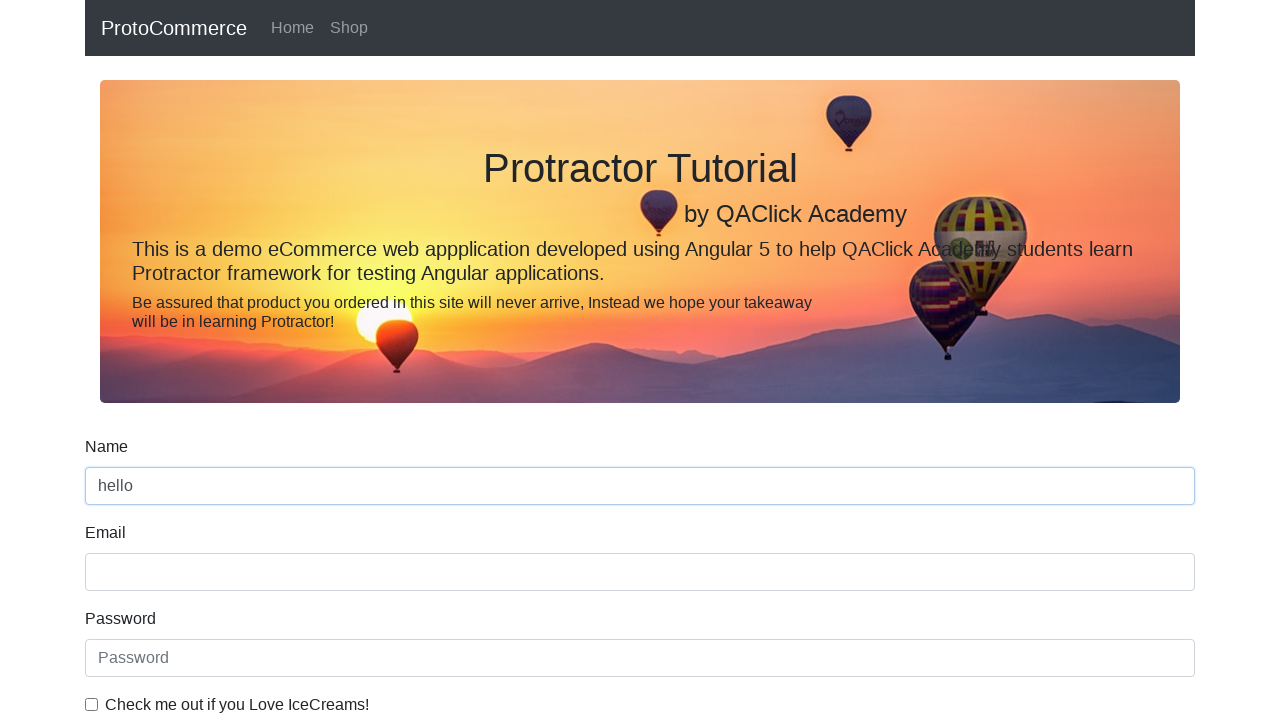

Clicked on Shop navigation link at (349, 28) on a[href*='shop']
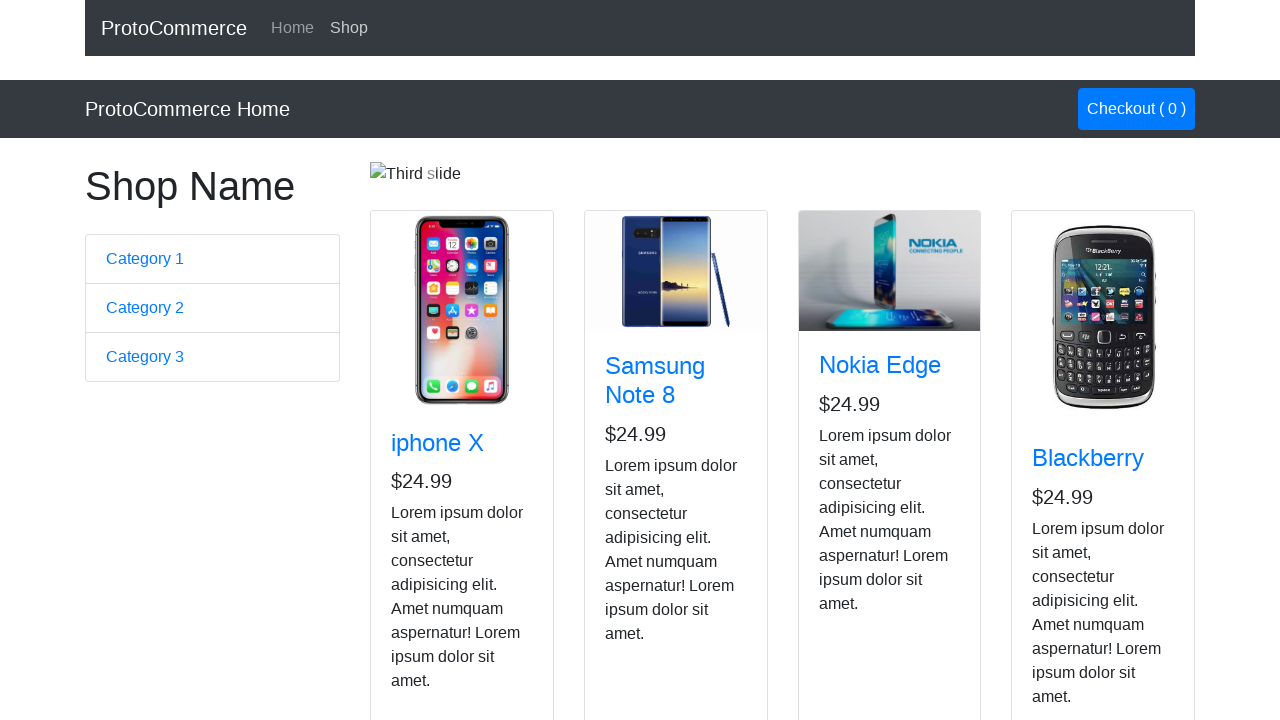

Scrolled to bottom of page
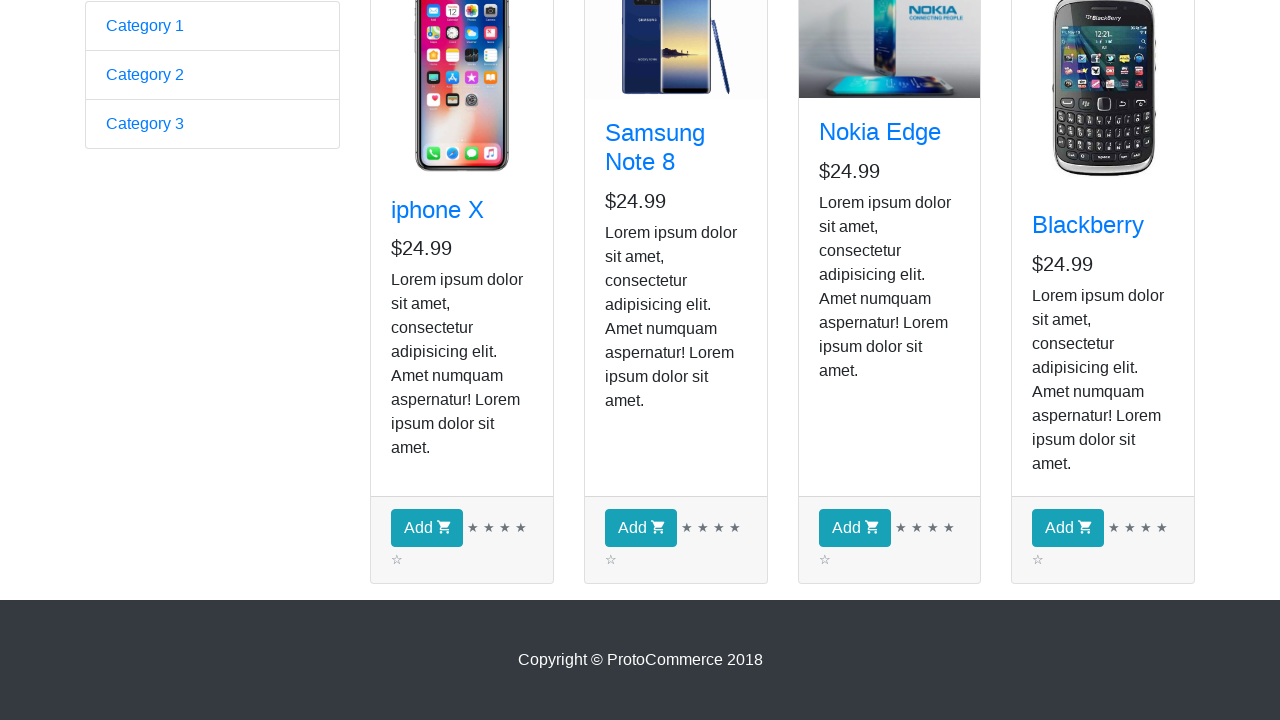

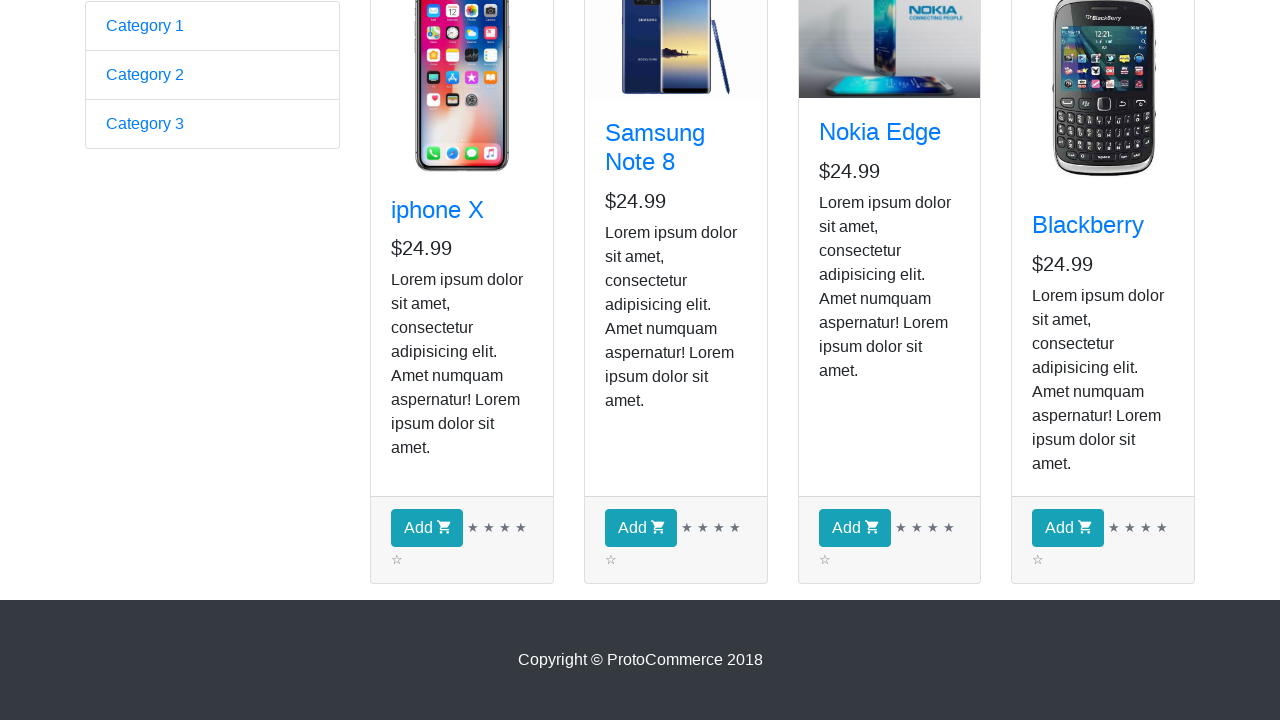